Tests opting out of A/B tests by adding an opt-out cookie before navigating to the A/B test page

Starting URL: http://the-internet.herokuapp.com

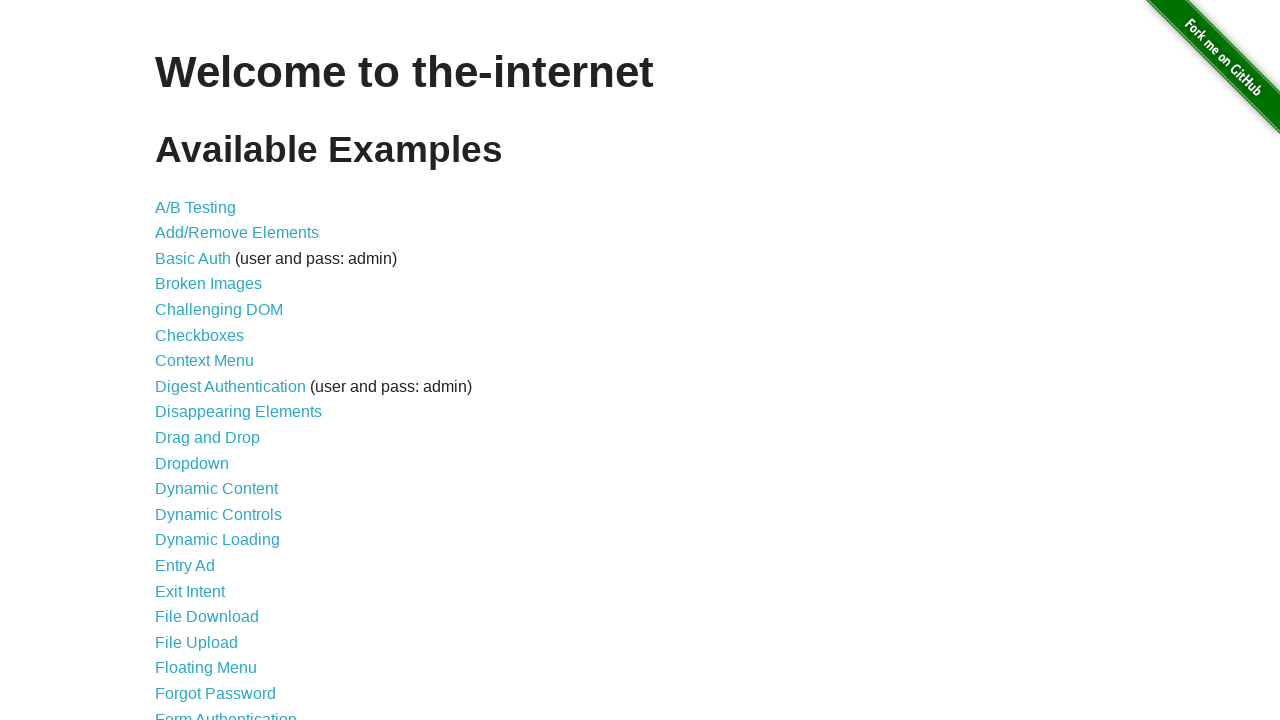

Added optimizelyOptOut cookie before navigation
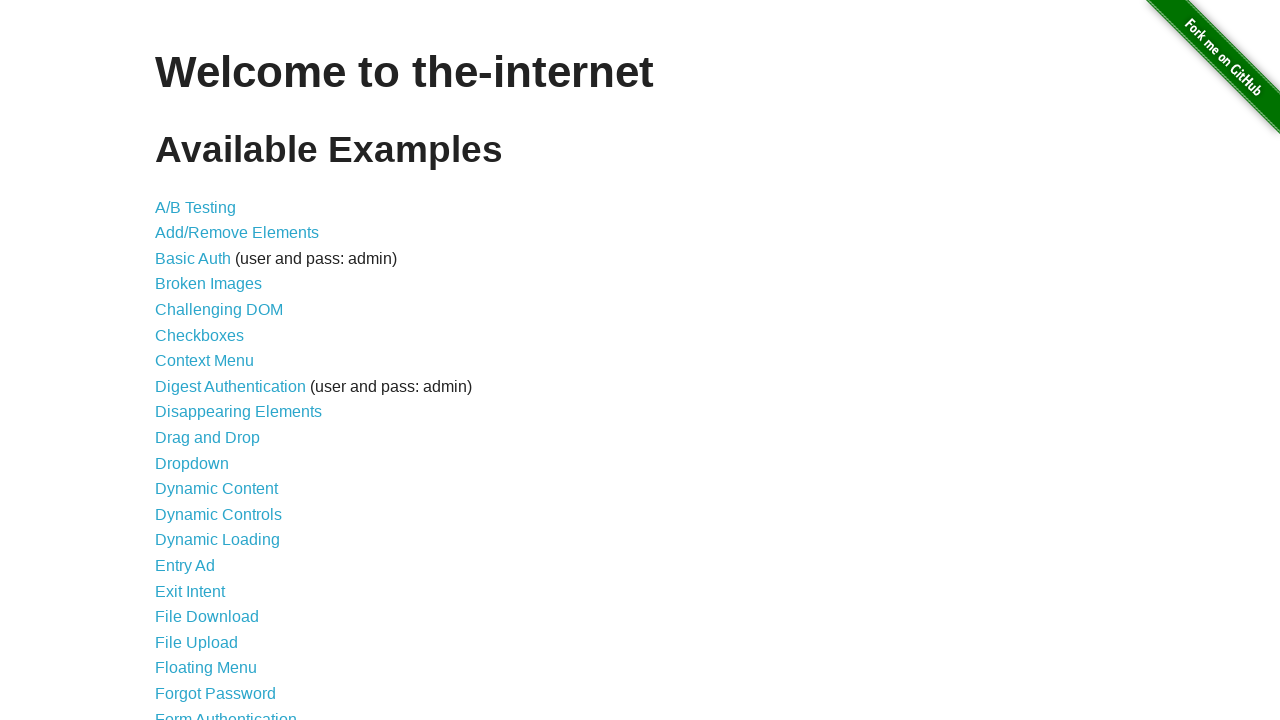

Navigated to A/B test page
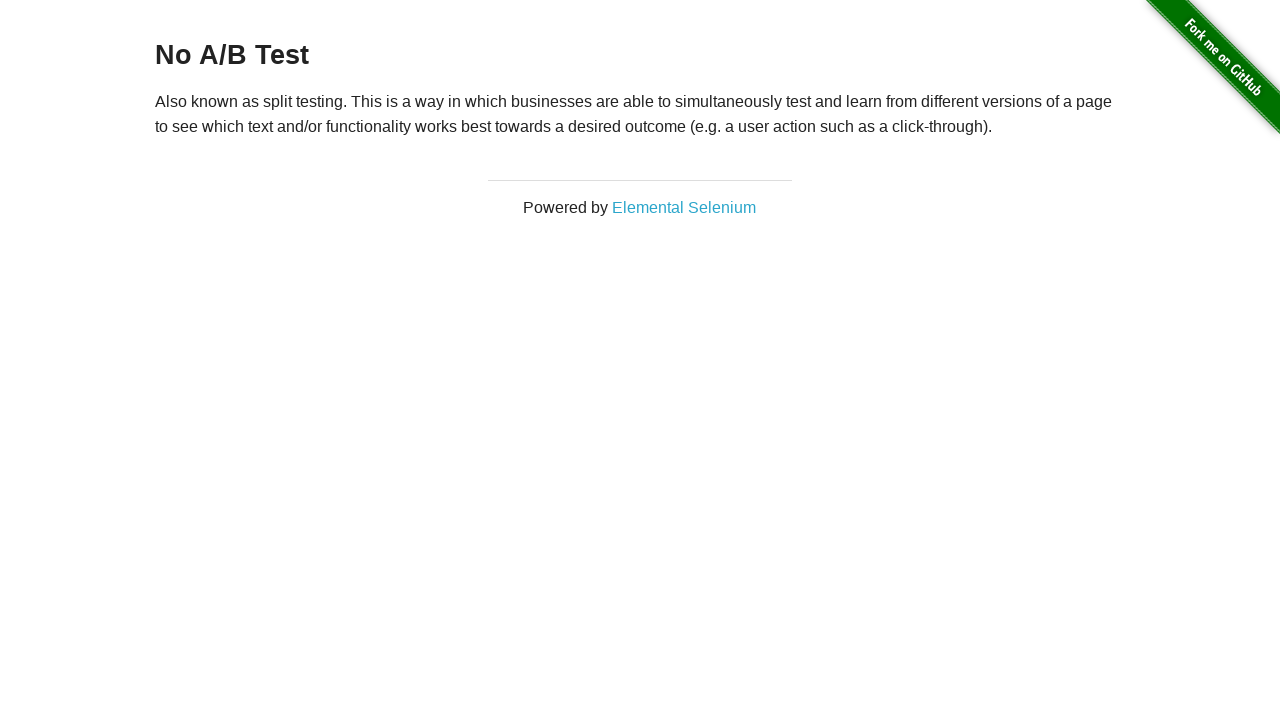

Retrieved heading text to verify opt-out status
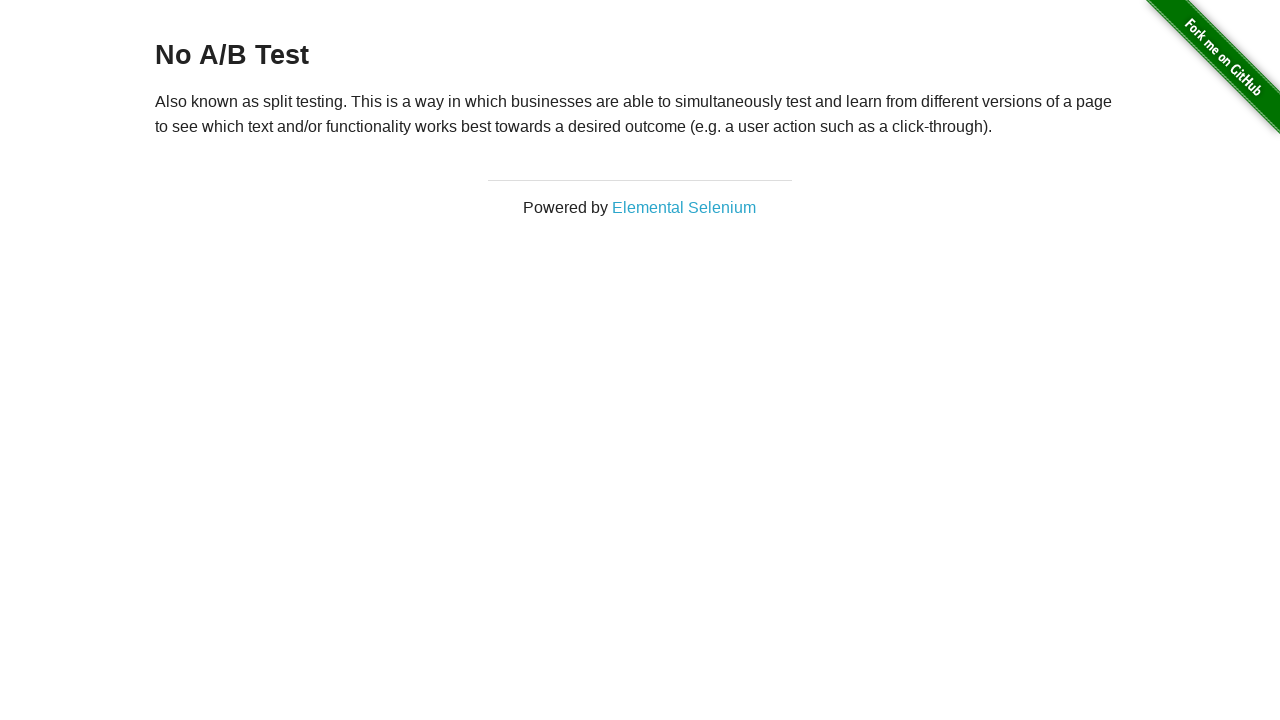

Verified heading text is 'No A/B Test' - opt-out successful
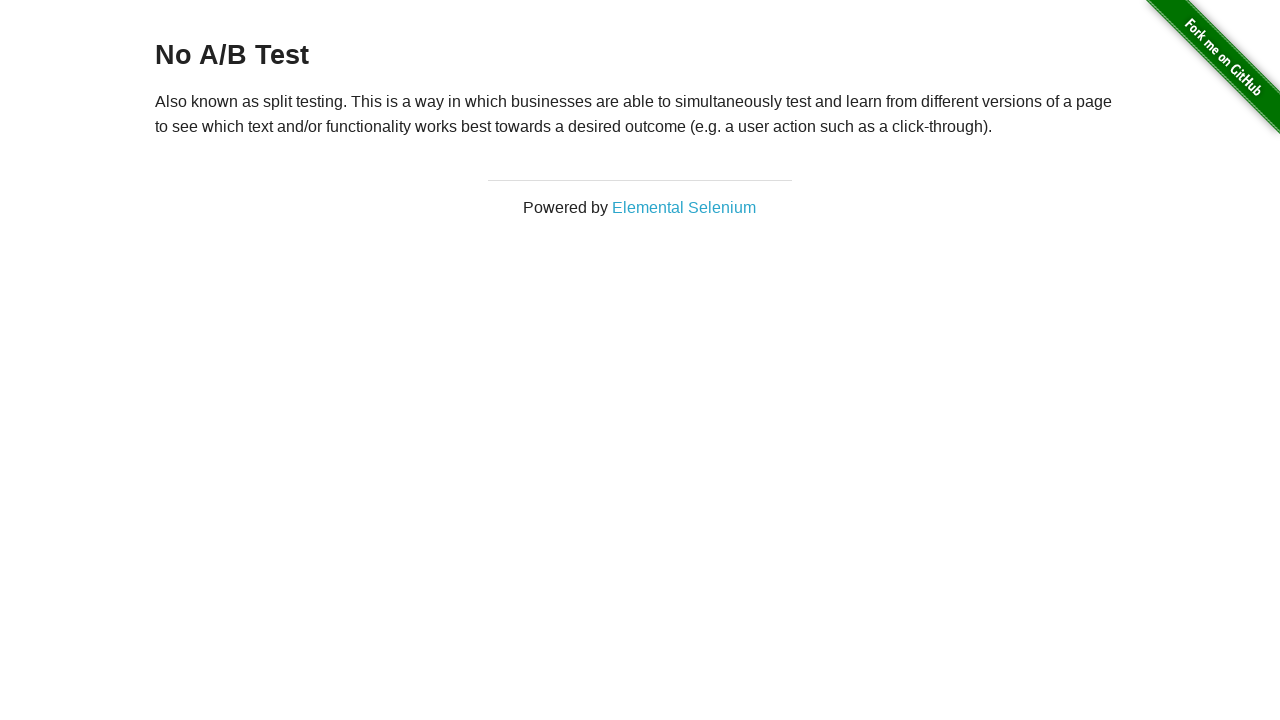

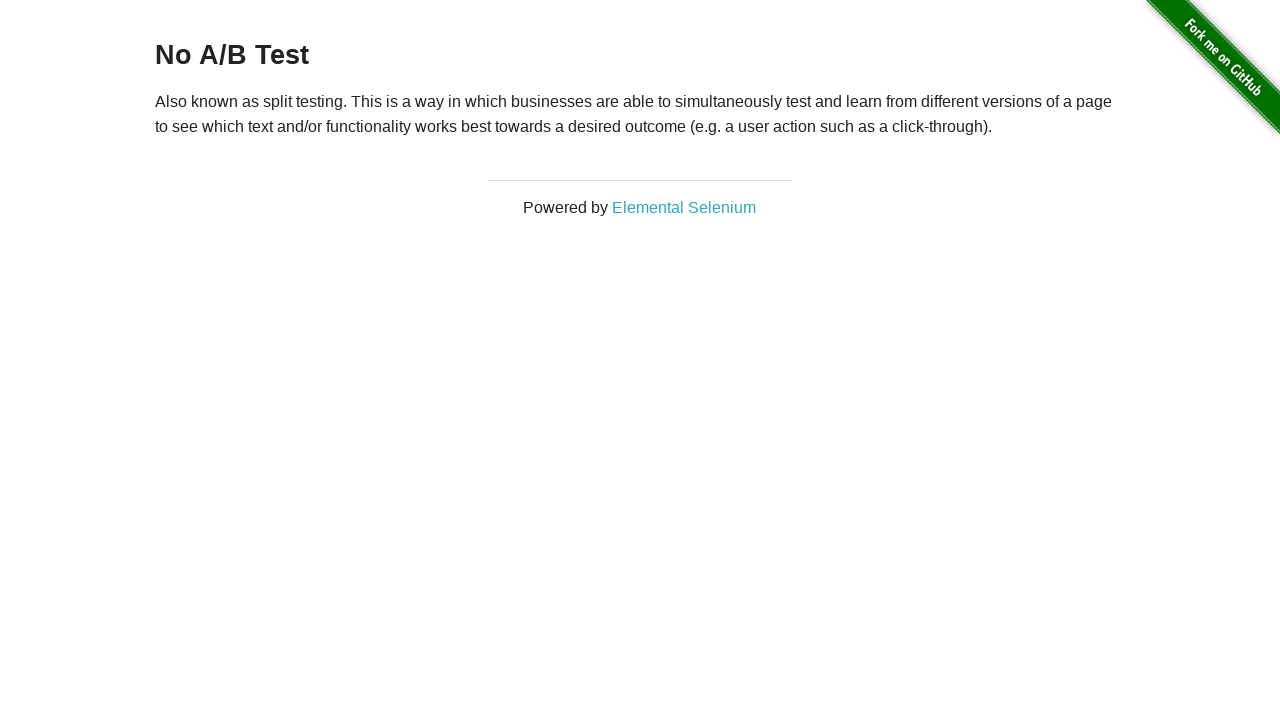